Tests the theme toggle functionality by clicking the theme button twice to switch themes

Starting URL: https://carefulbitesfrontend.azurewebsites.net/

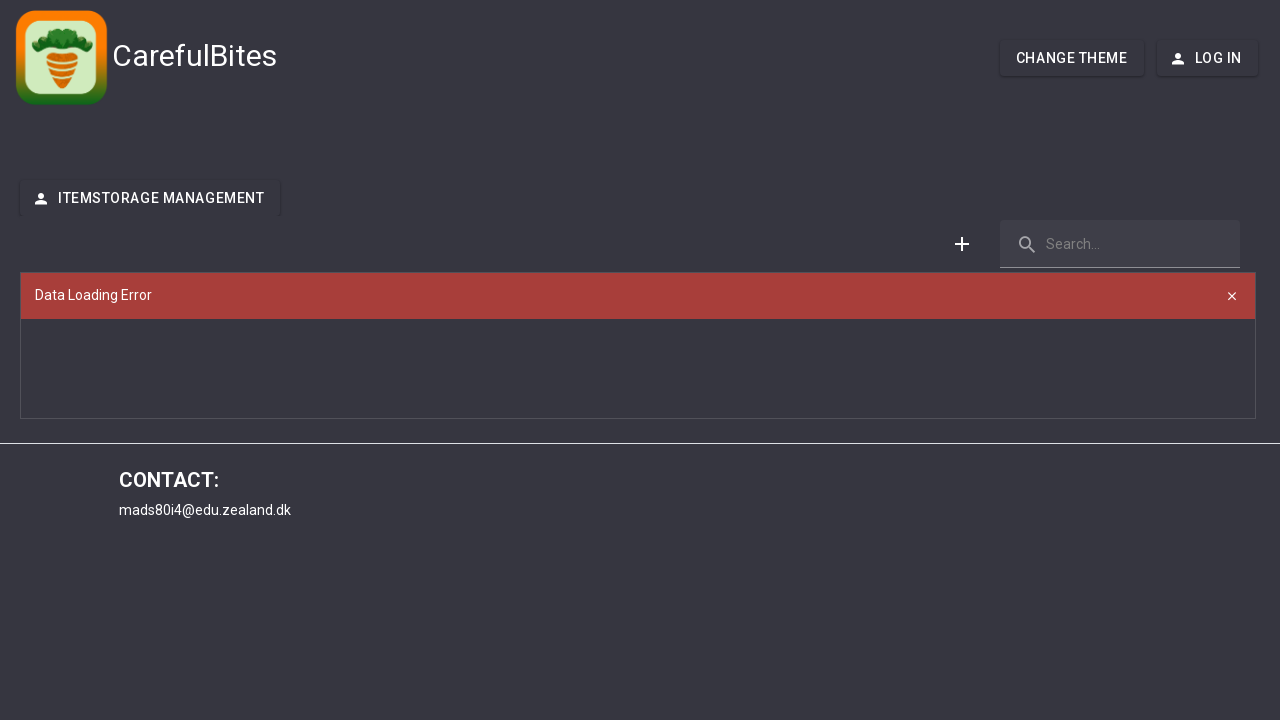

Clicked theme button to change theme at (1072, 58) on #theme-button
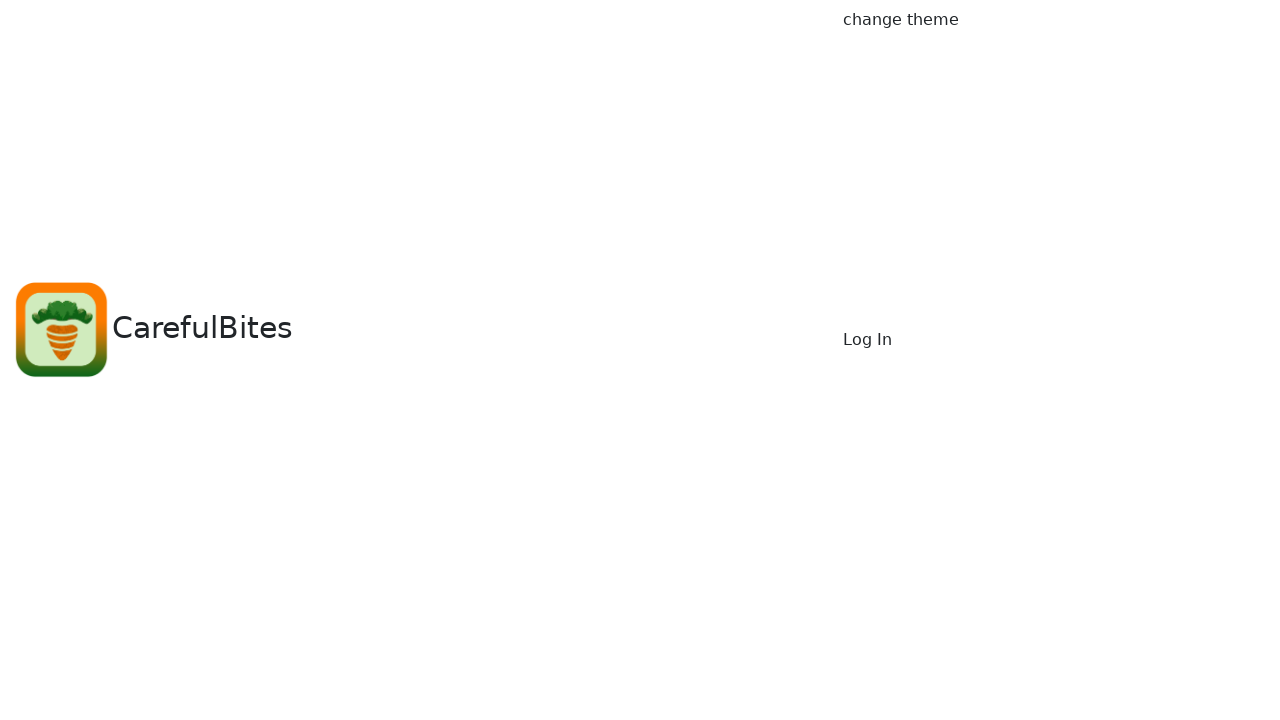

Waited 1000ms before toggling theme back
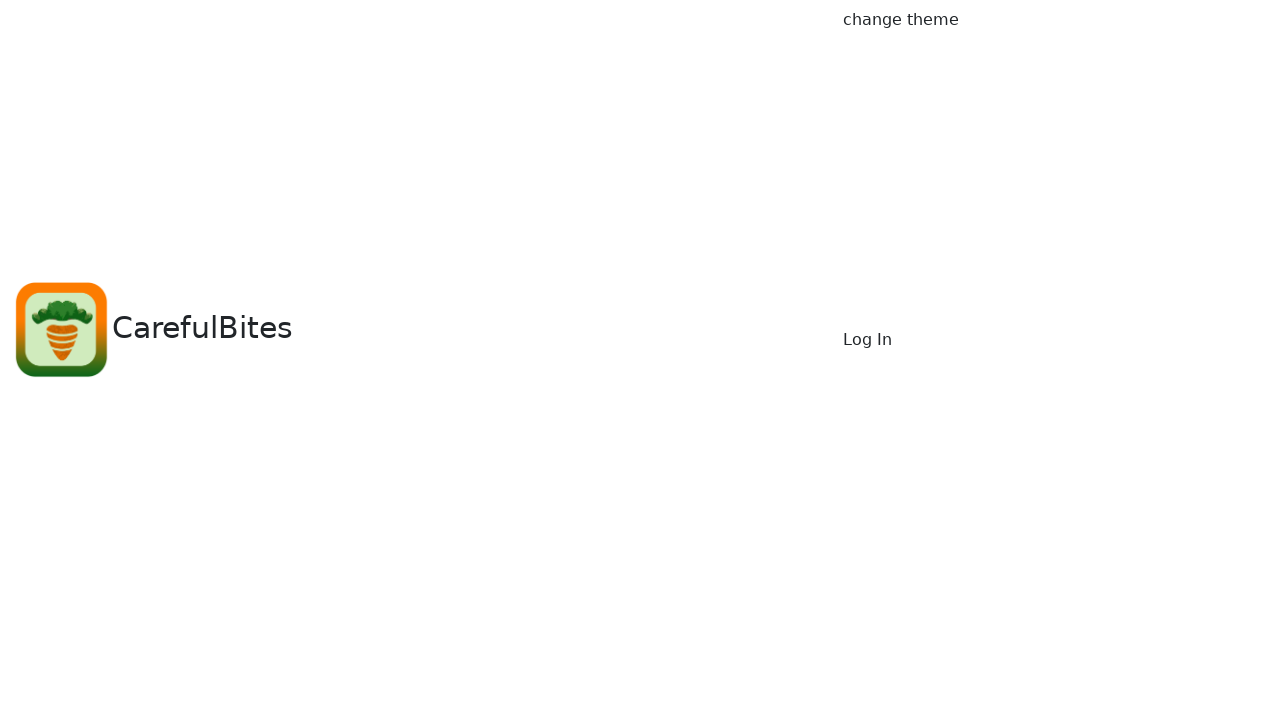

Clicked theme button again to toggle back to original theme at (1050, 168) on #theme-button
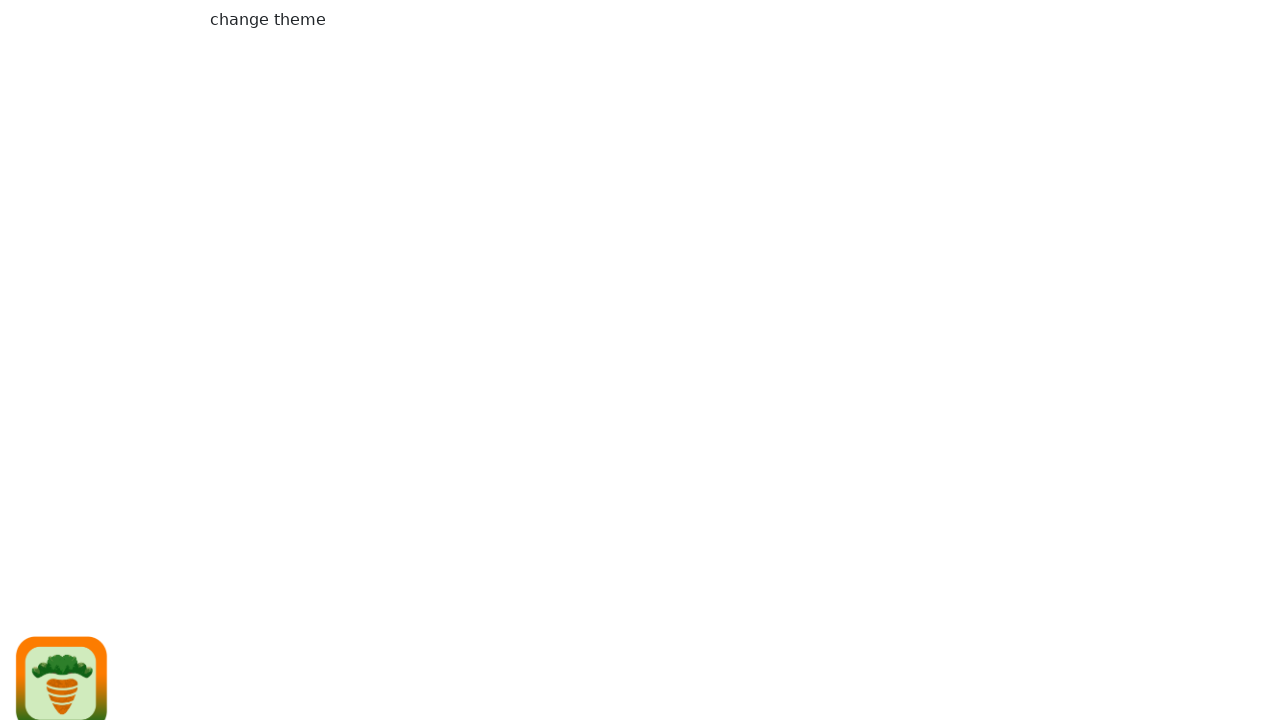

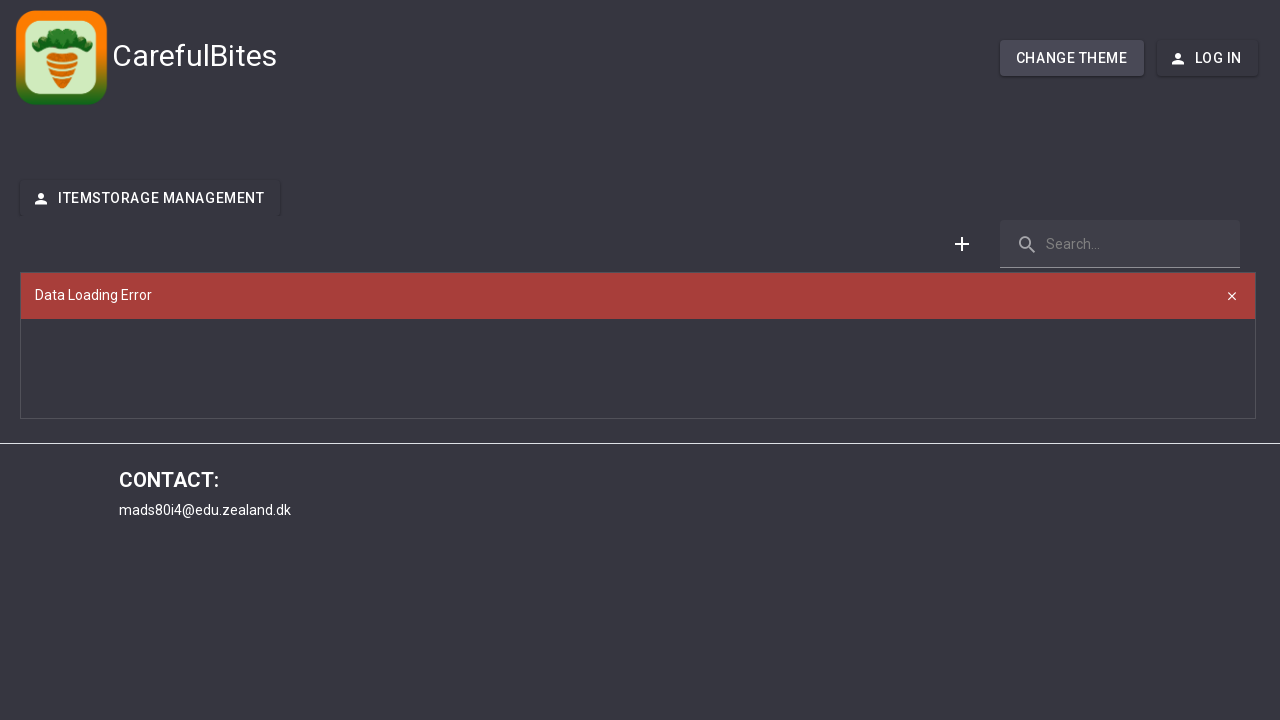